Tests loading behavior of combined green and blue loading, clicking the button and verifying multiple loading state transitions until both complete successfully.

Starting URL: https://uljanovs.github.io/site/examples/loading_color

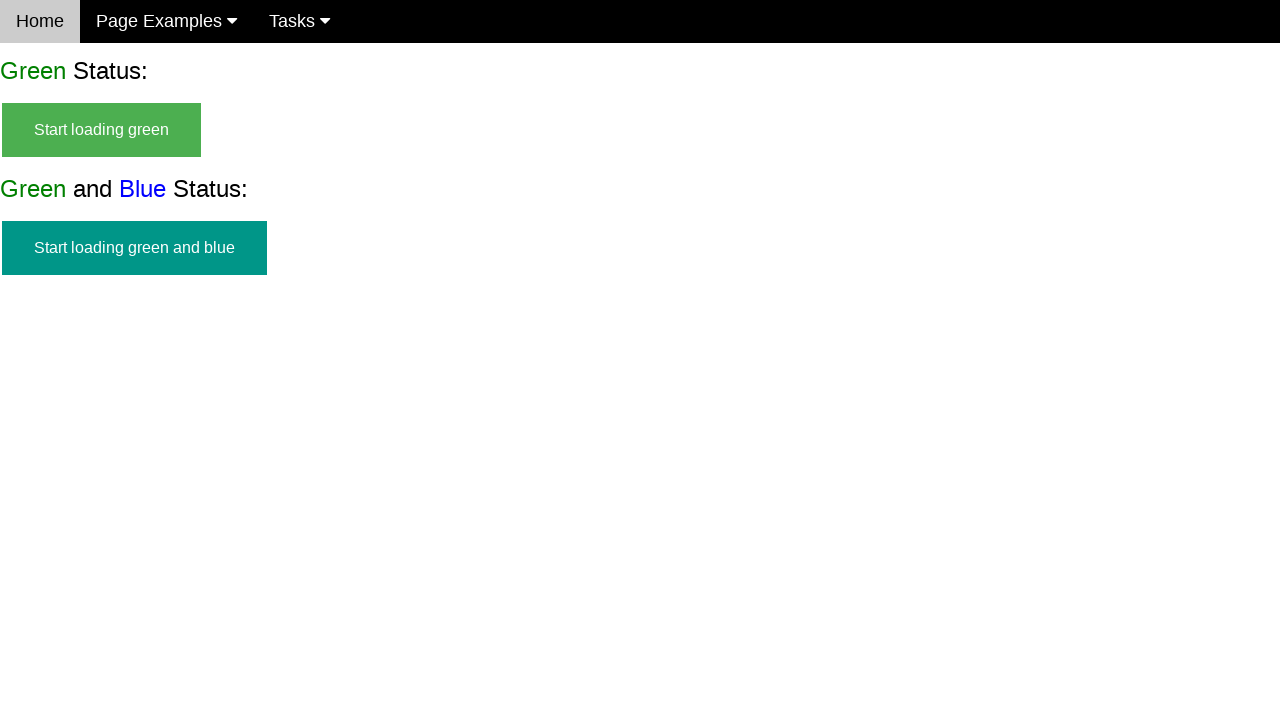

Start button for green and blue loading is visible
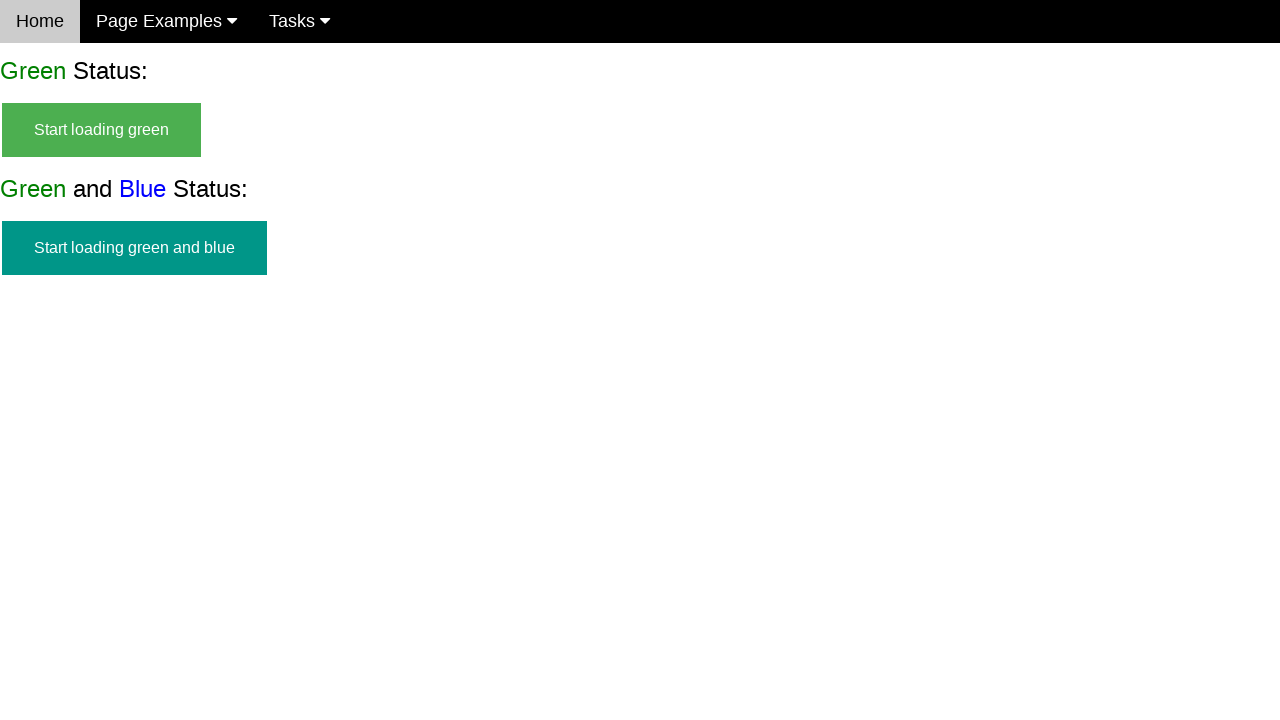

Clicked button to start green and blue loading at (134, 248) on #start_green_and_blue
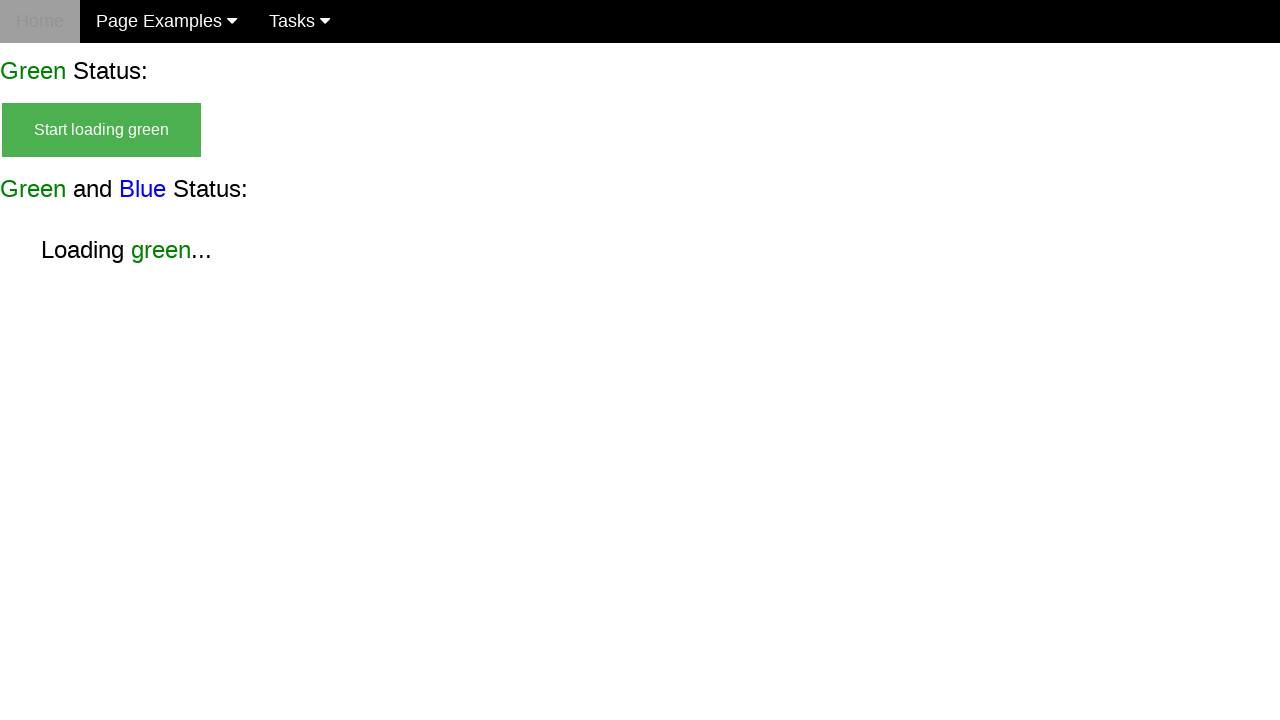

Green loading state (without blue) appeared
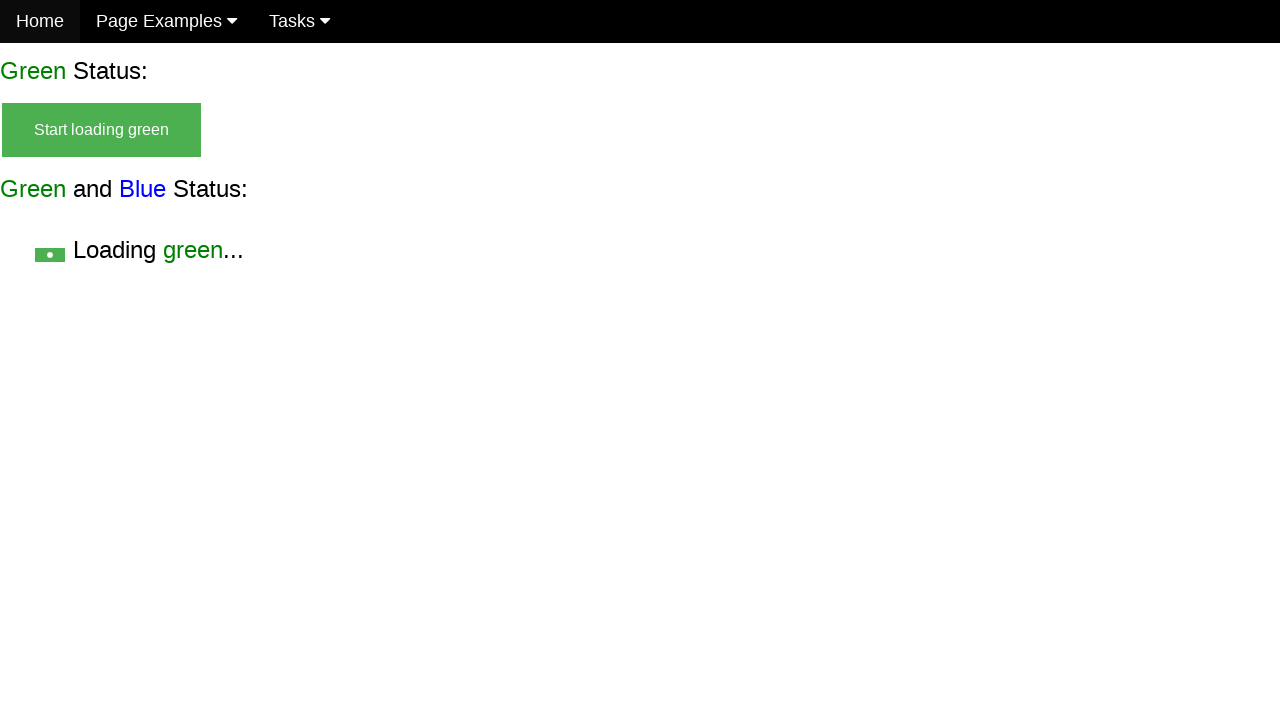

Green and blue loading state appeared
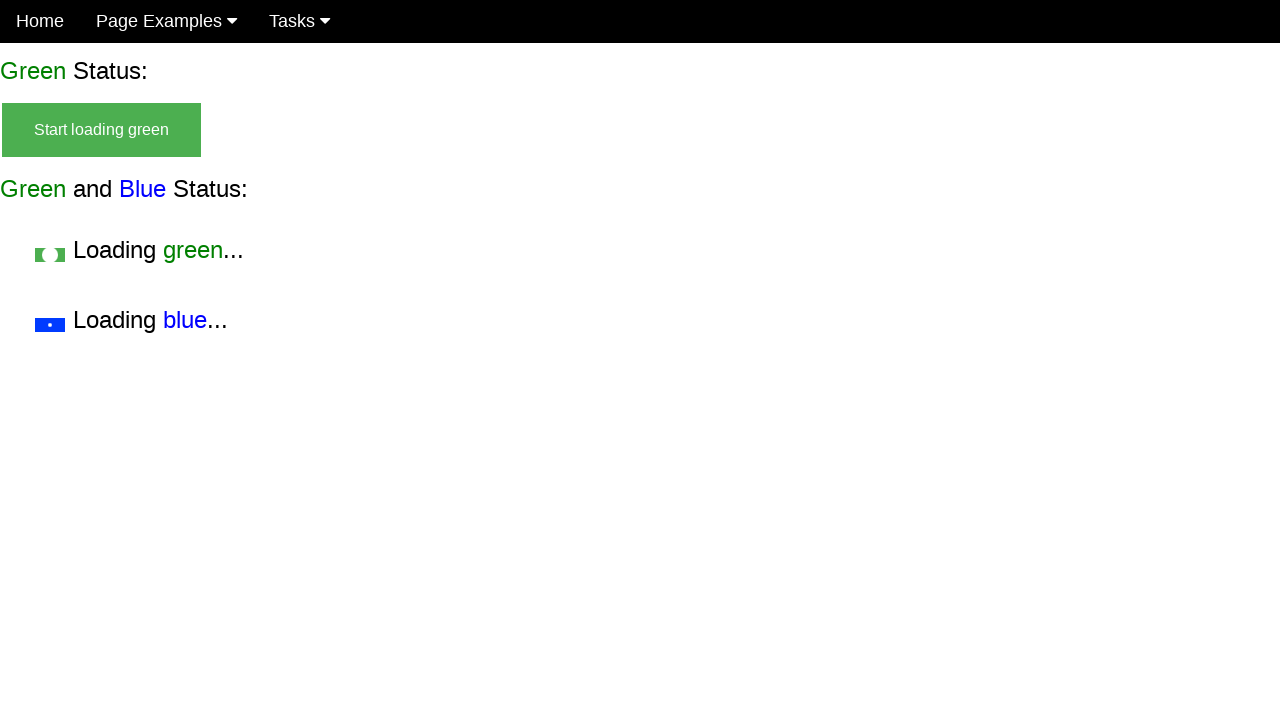

Blue loading state (without green) appeared
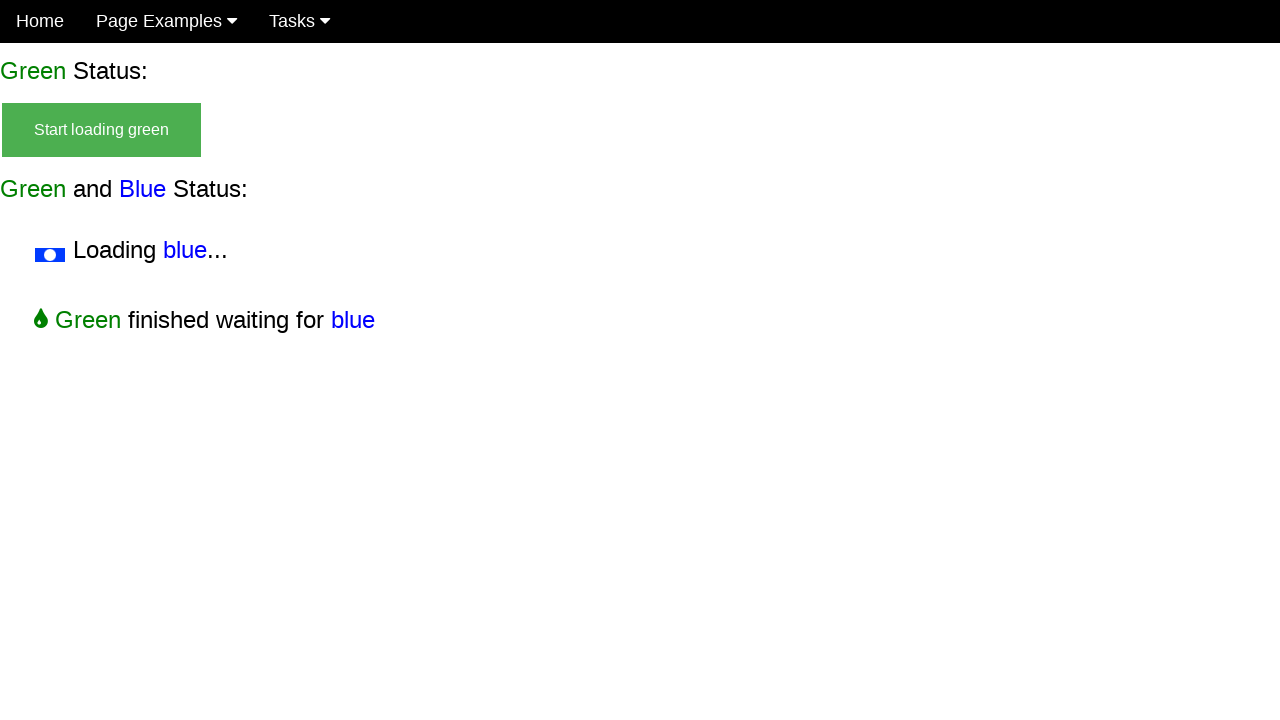

Both green and blue loading completed successfully
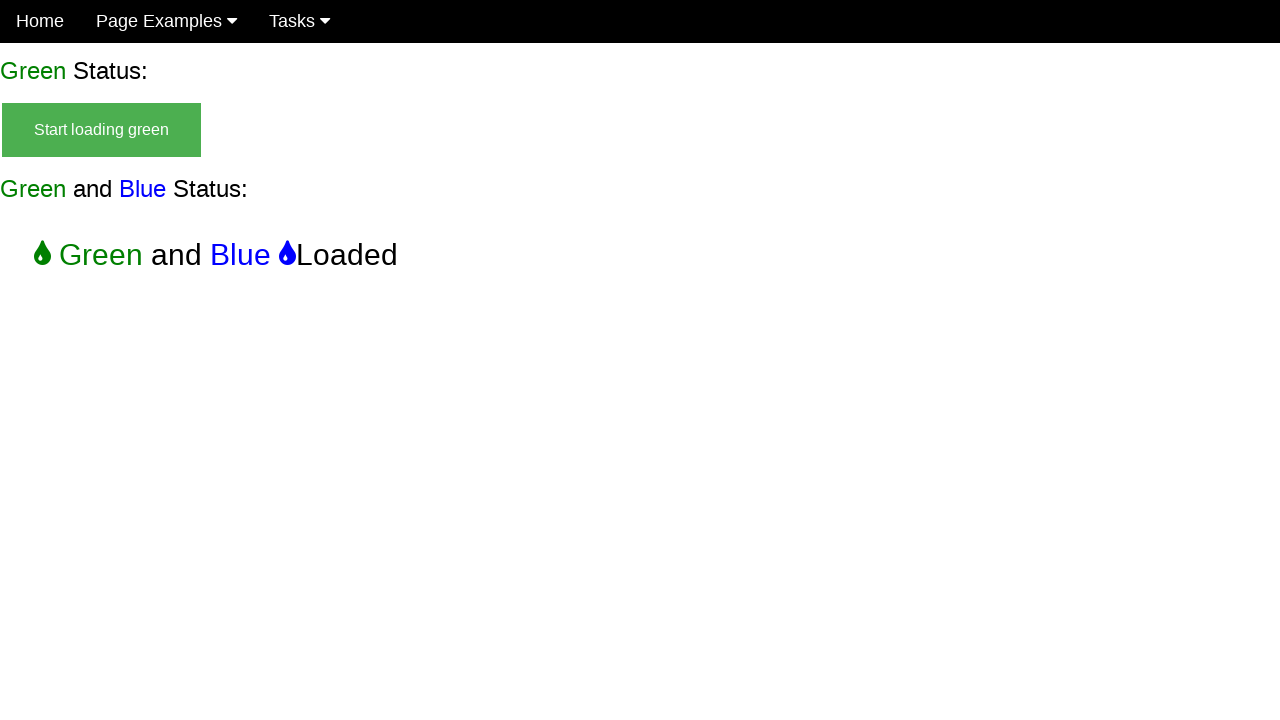

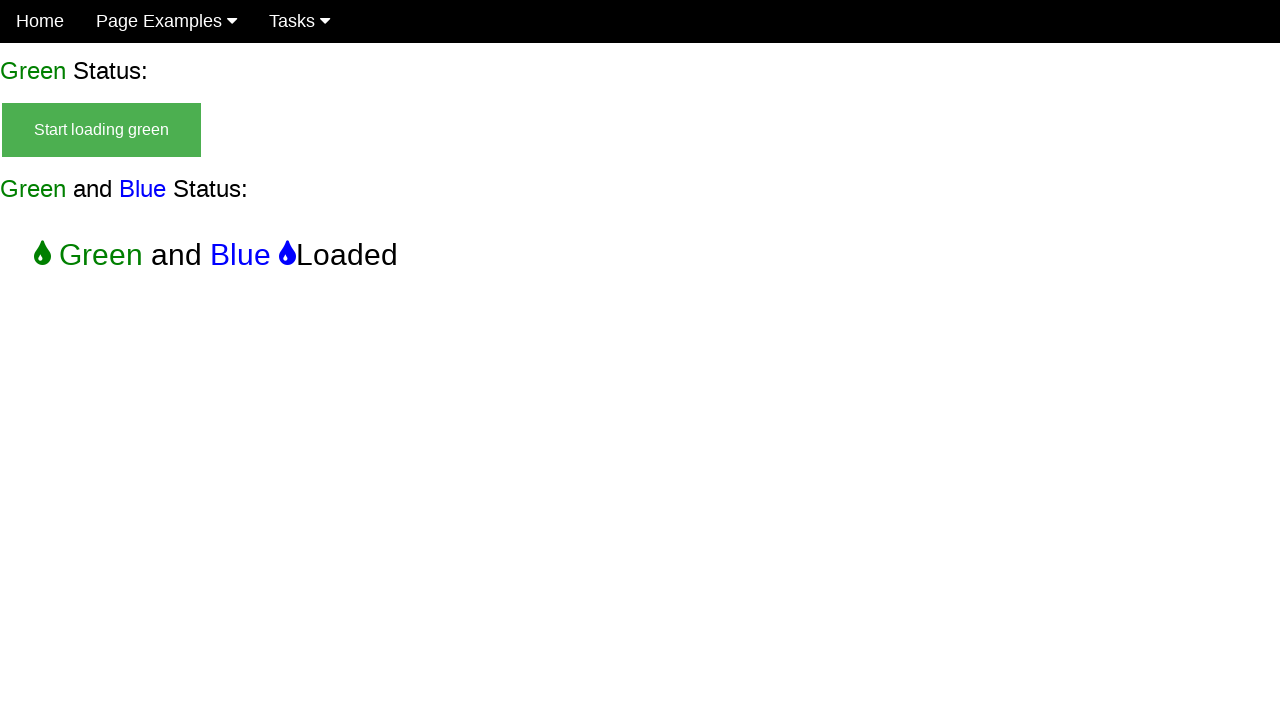